Tests checkbox functionality on a practice page by clicking a checkbox, verifying it becomes selected, then clicking again to deselect, and verifying the total count of checkboxes on the page.

Starting URL: http://qaclickacademy.com/practice.php

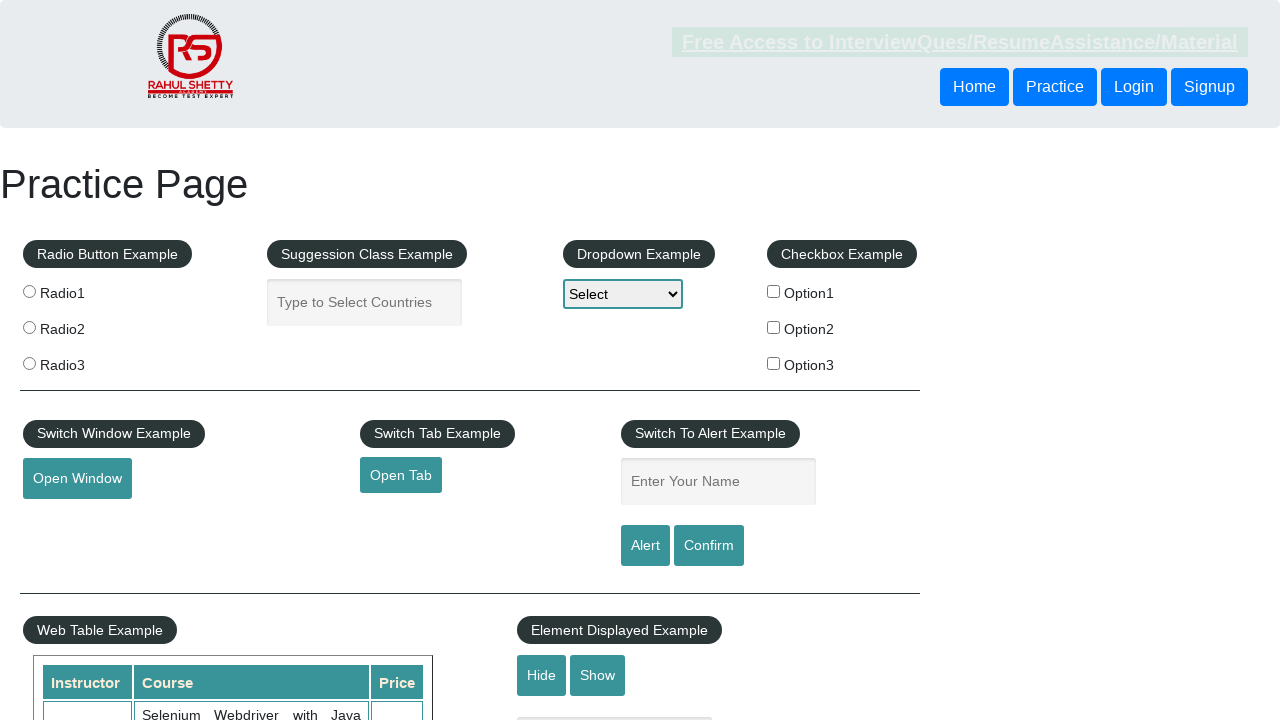

Set viewport size to 1920x1080
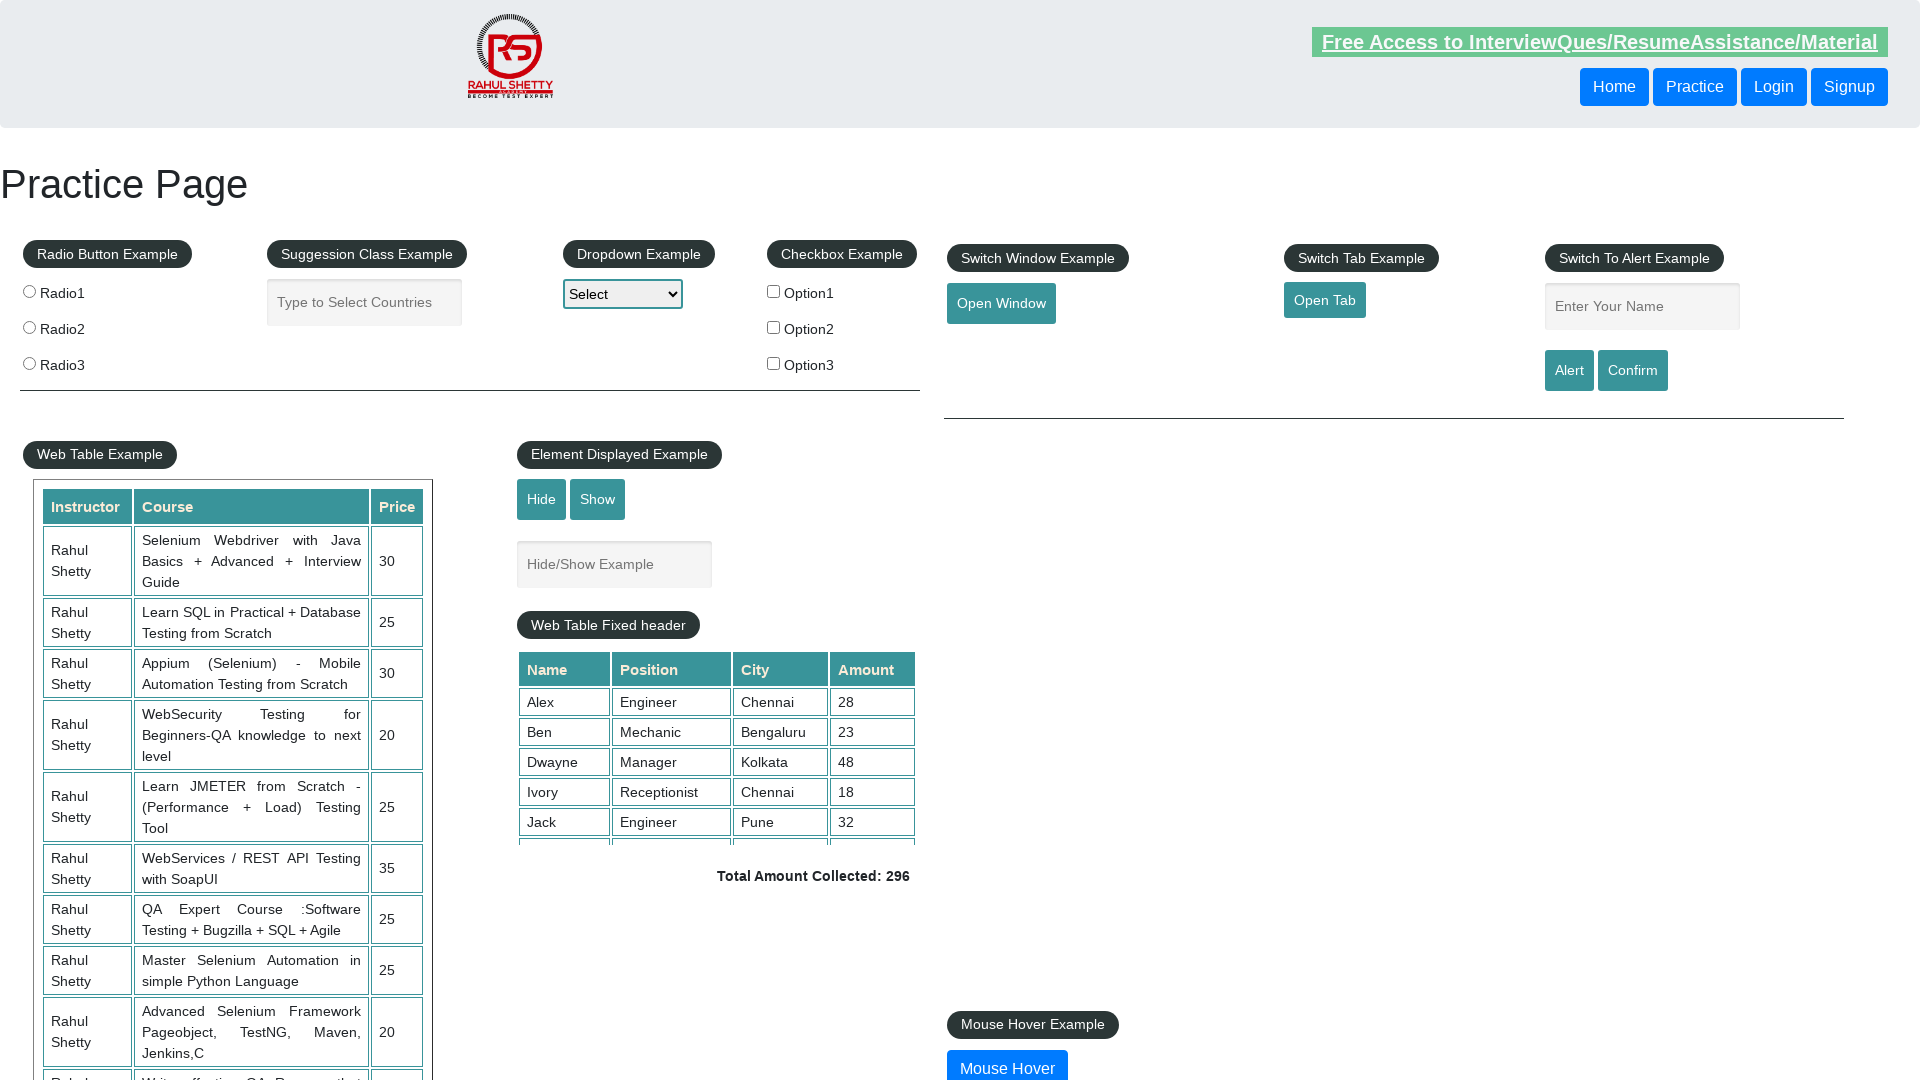

Located checkbox with id 'checkBoxOption1'
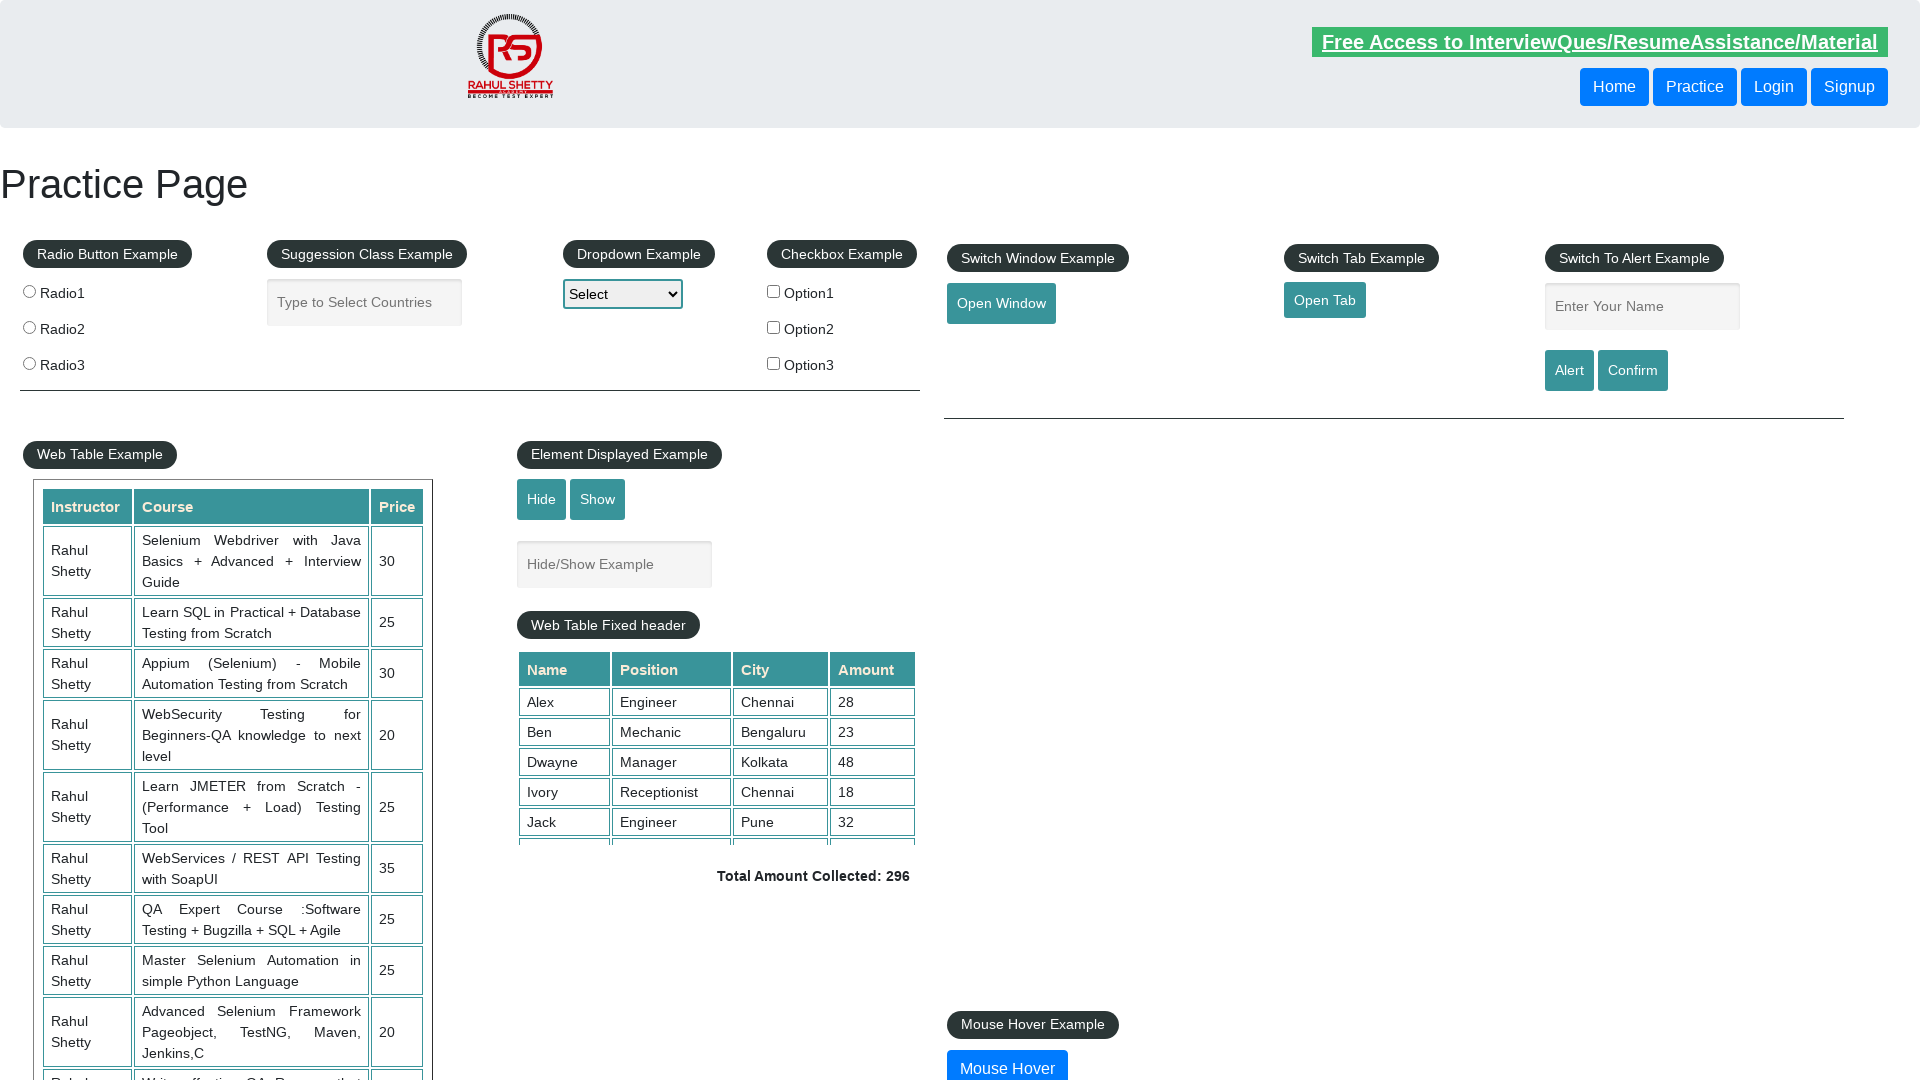

Verified checkbox is initially not selected
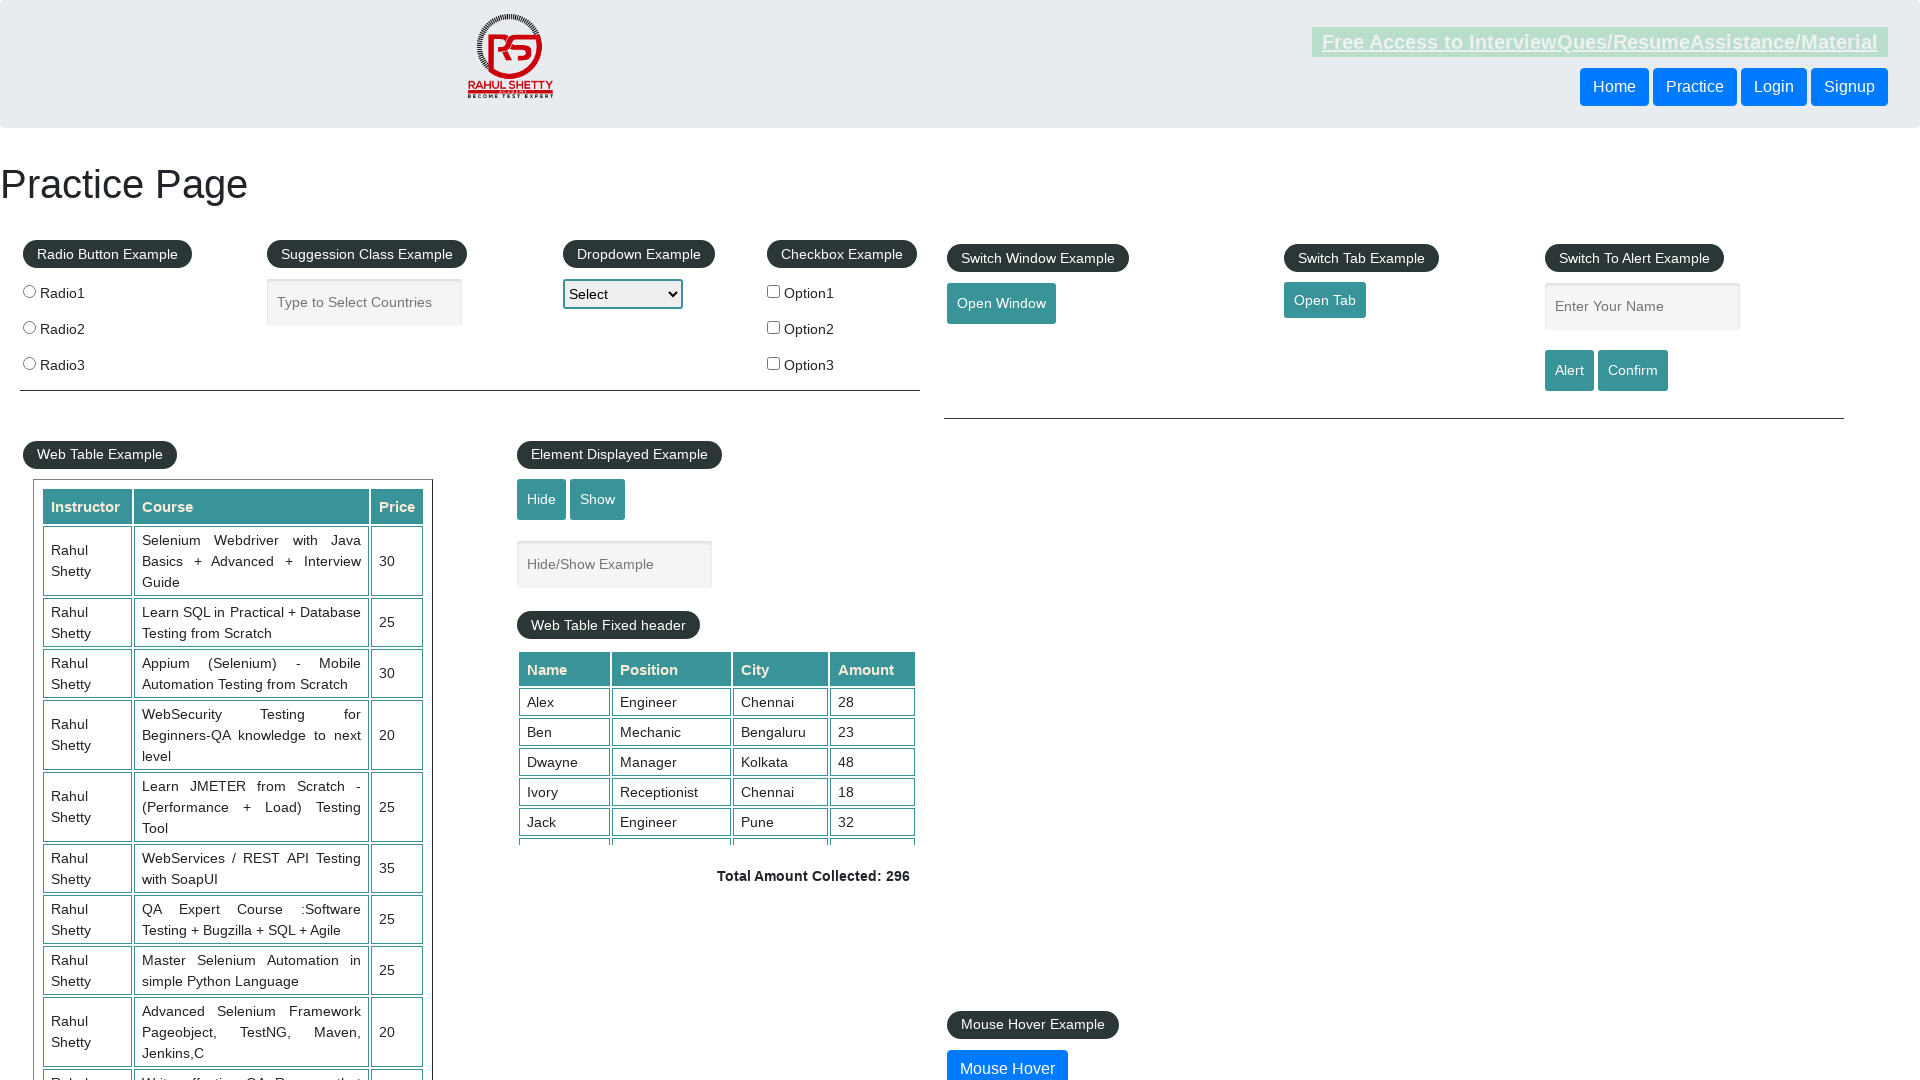

Clicked checkbox to select it at (774, 291) on xpath=//input[@id='checkBoxOption1']
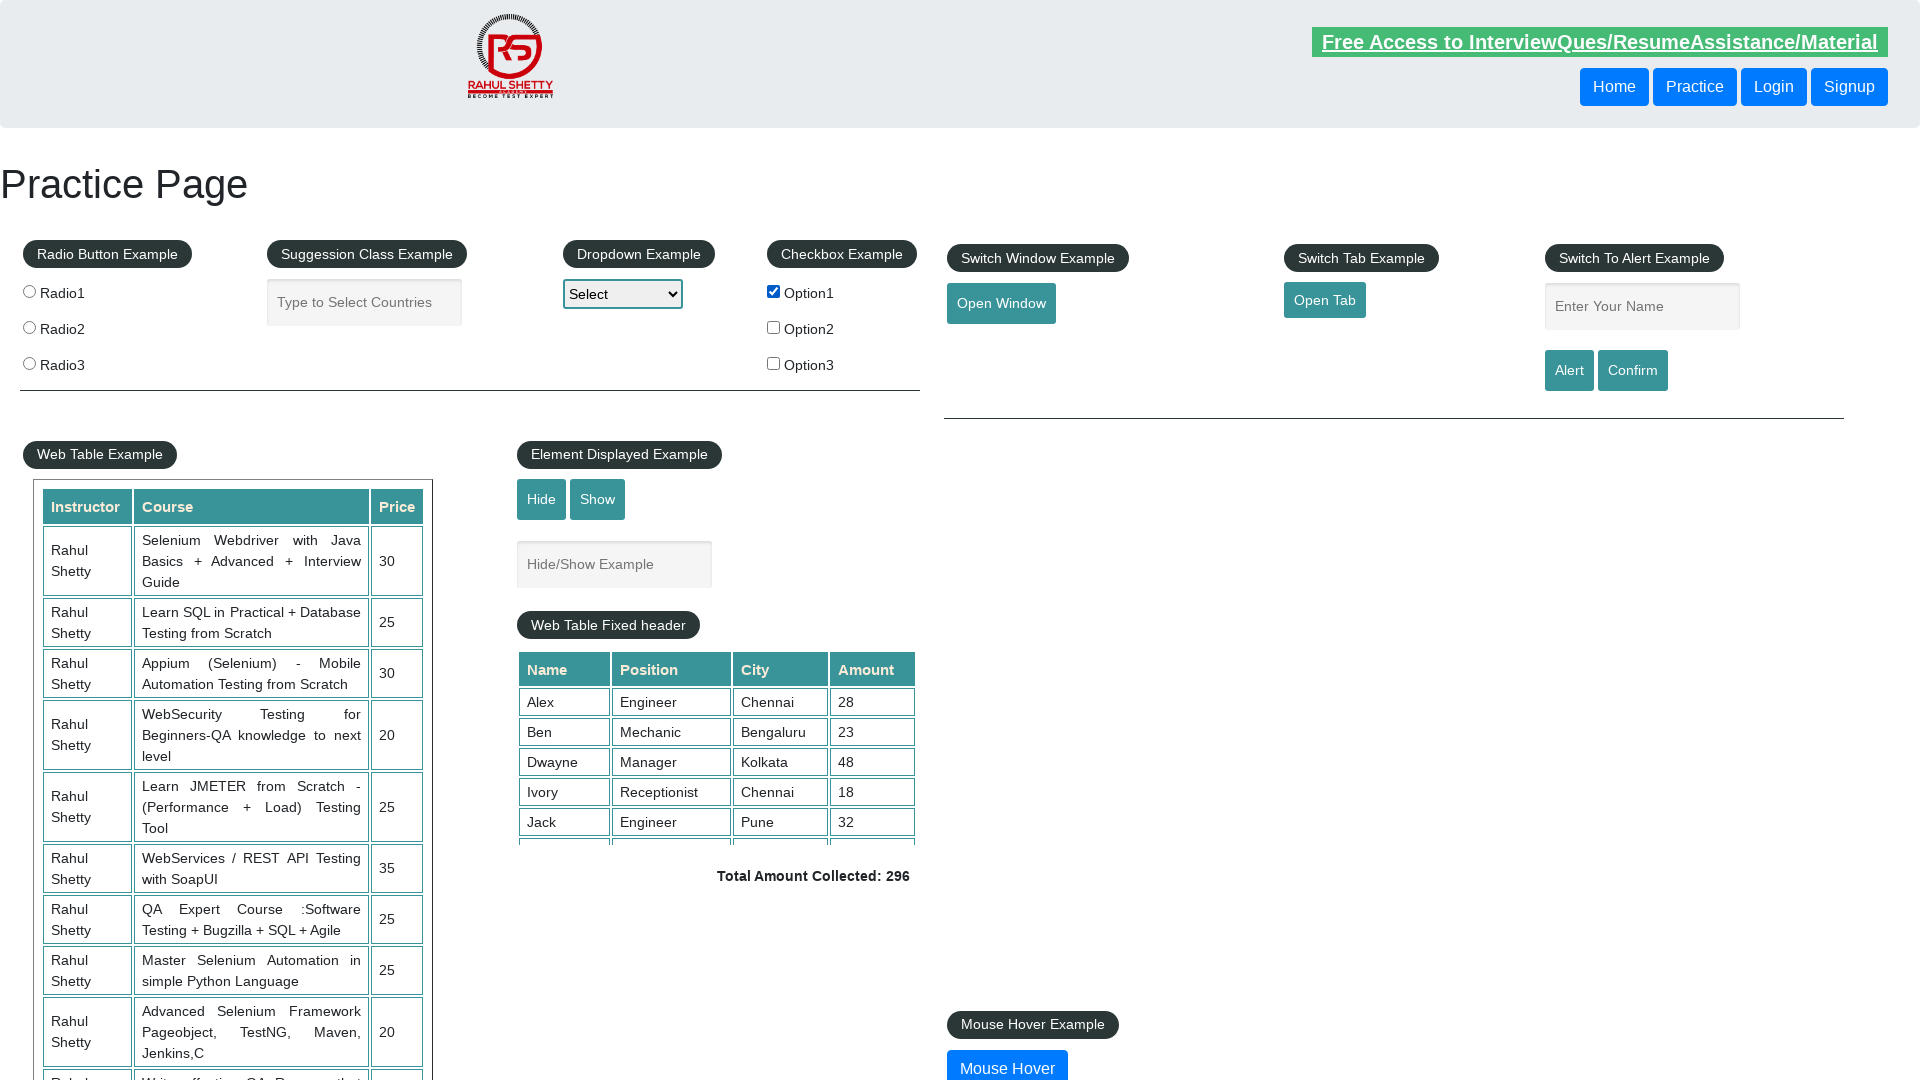

Verified checkbox is now selected
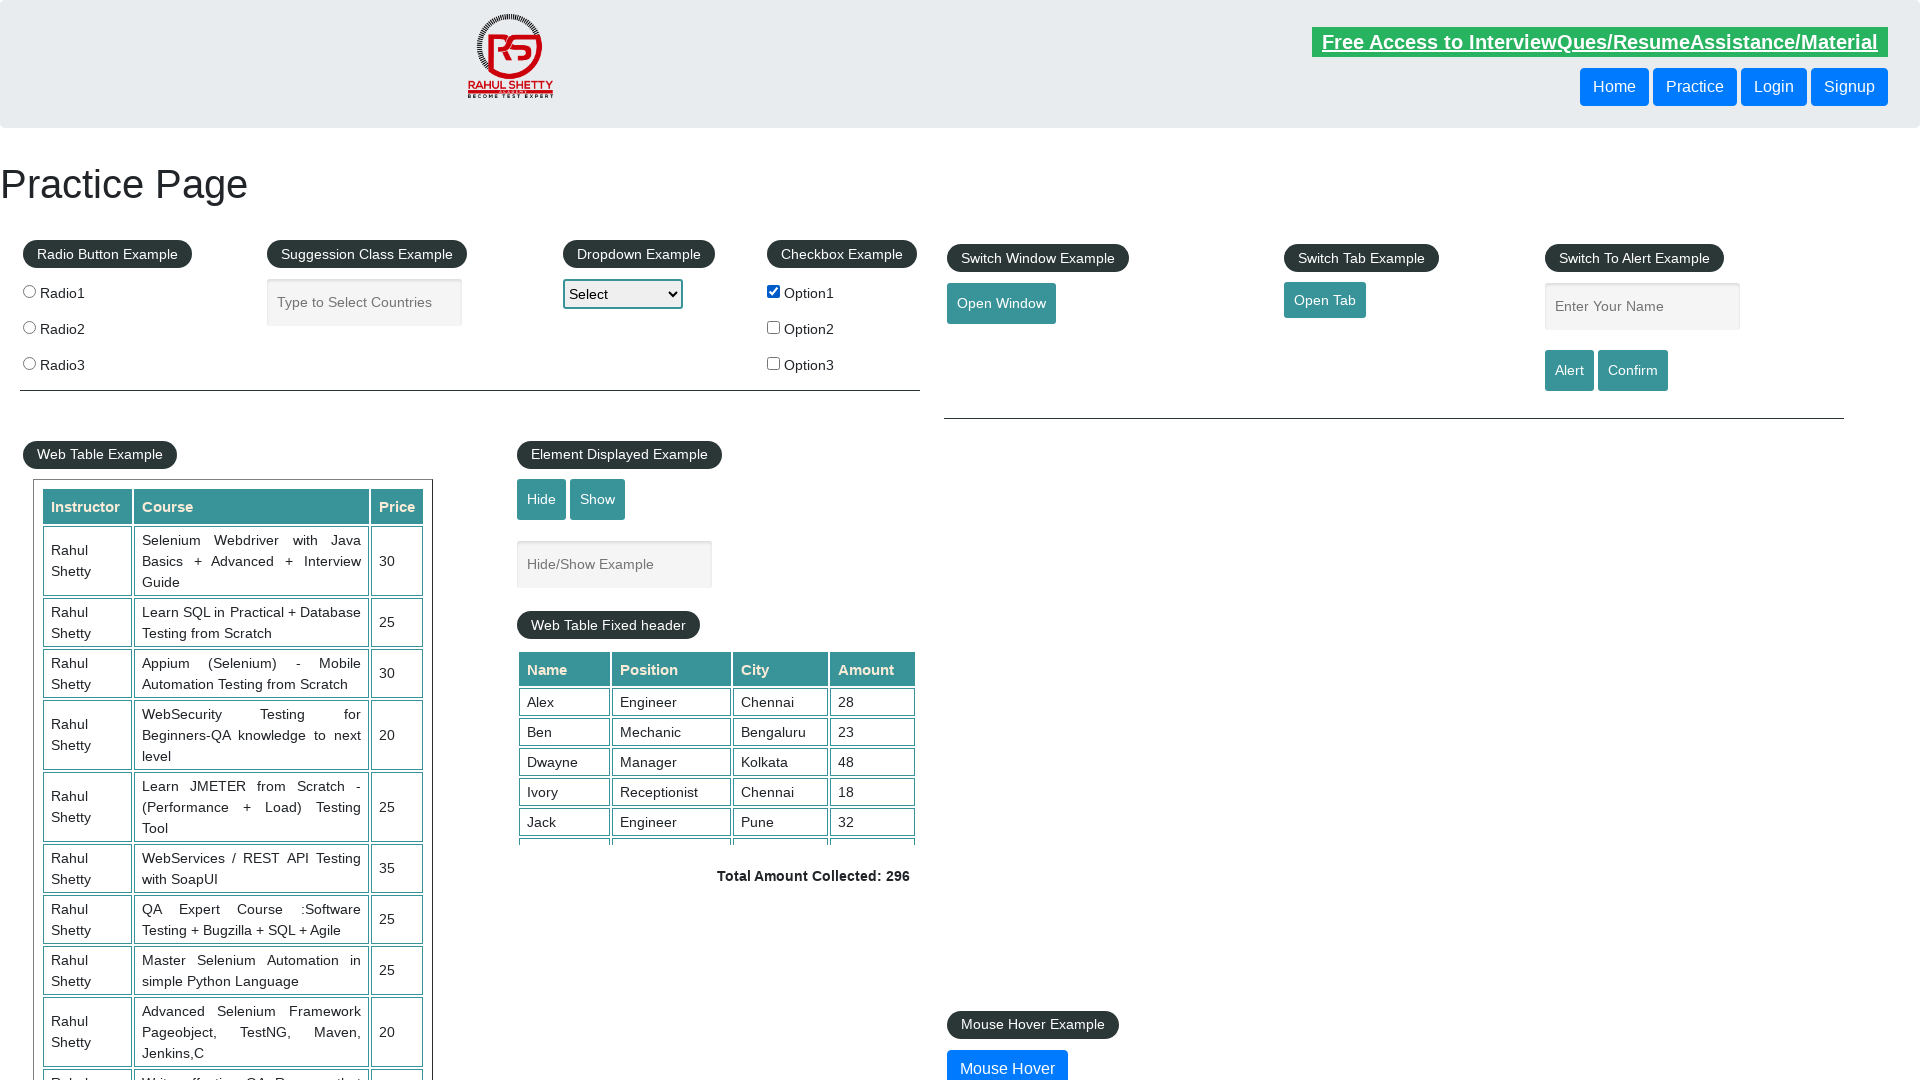

Clicked checkbox to deselect it at (774, 291) on xpath=//input[@id='checkBoxOption1']
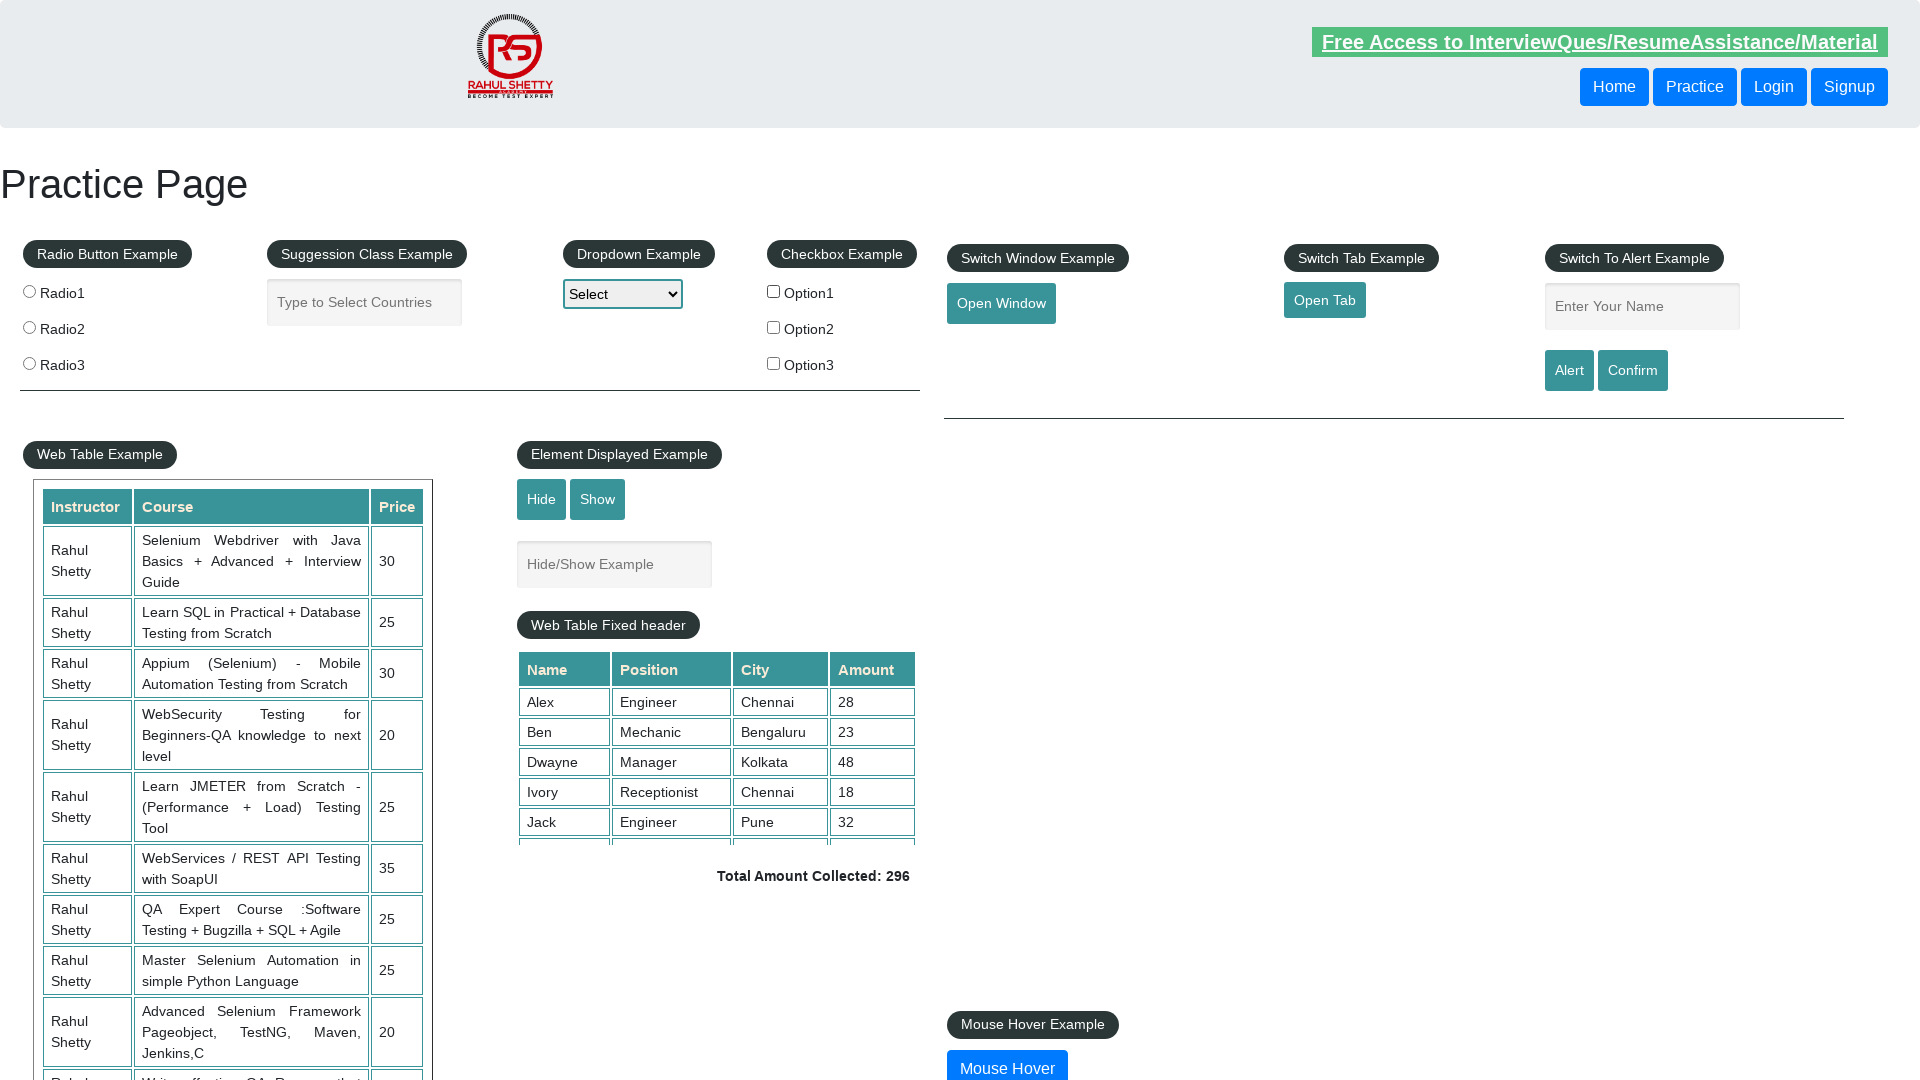

Verified checkbox is now deselected
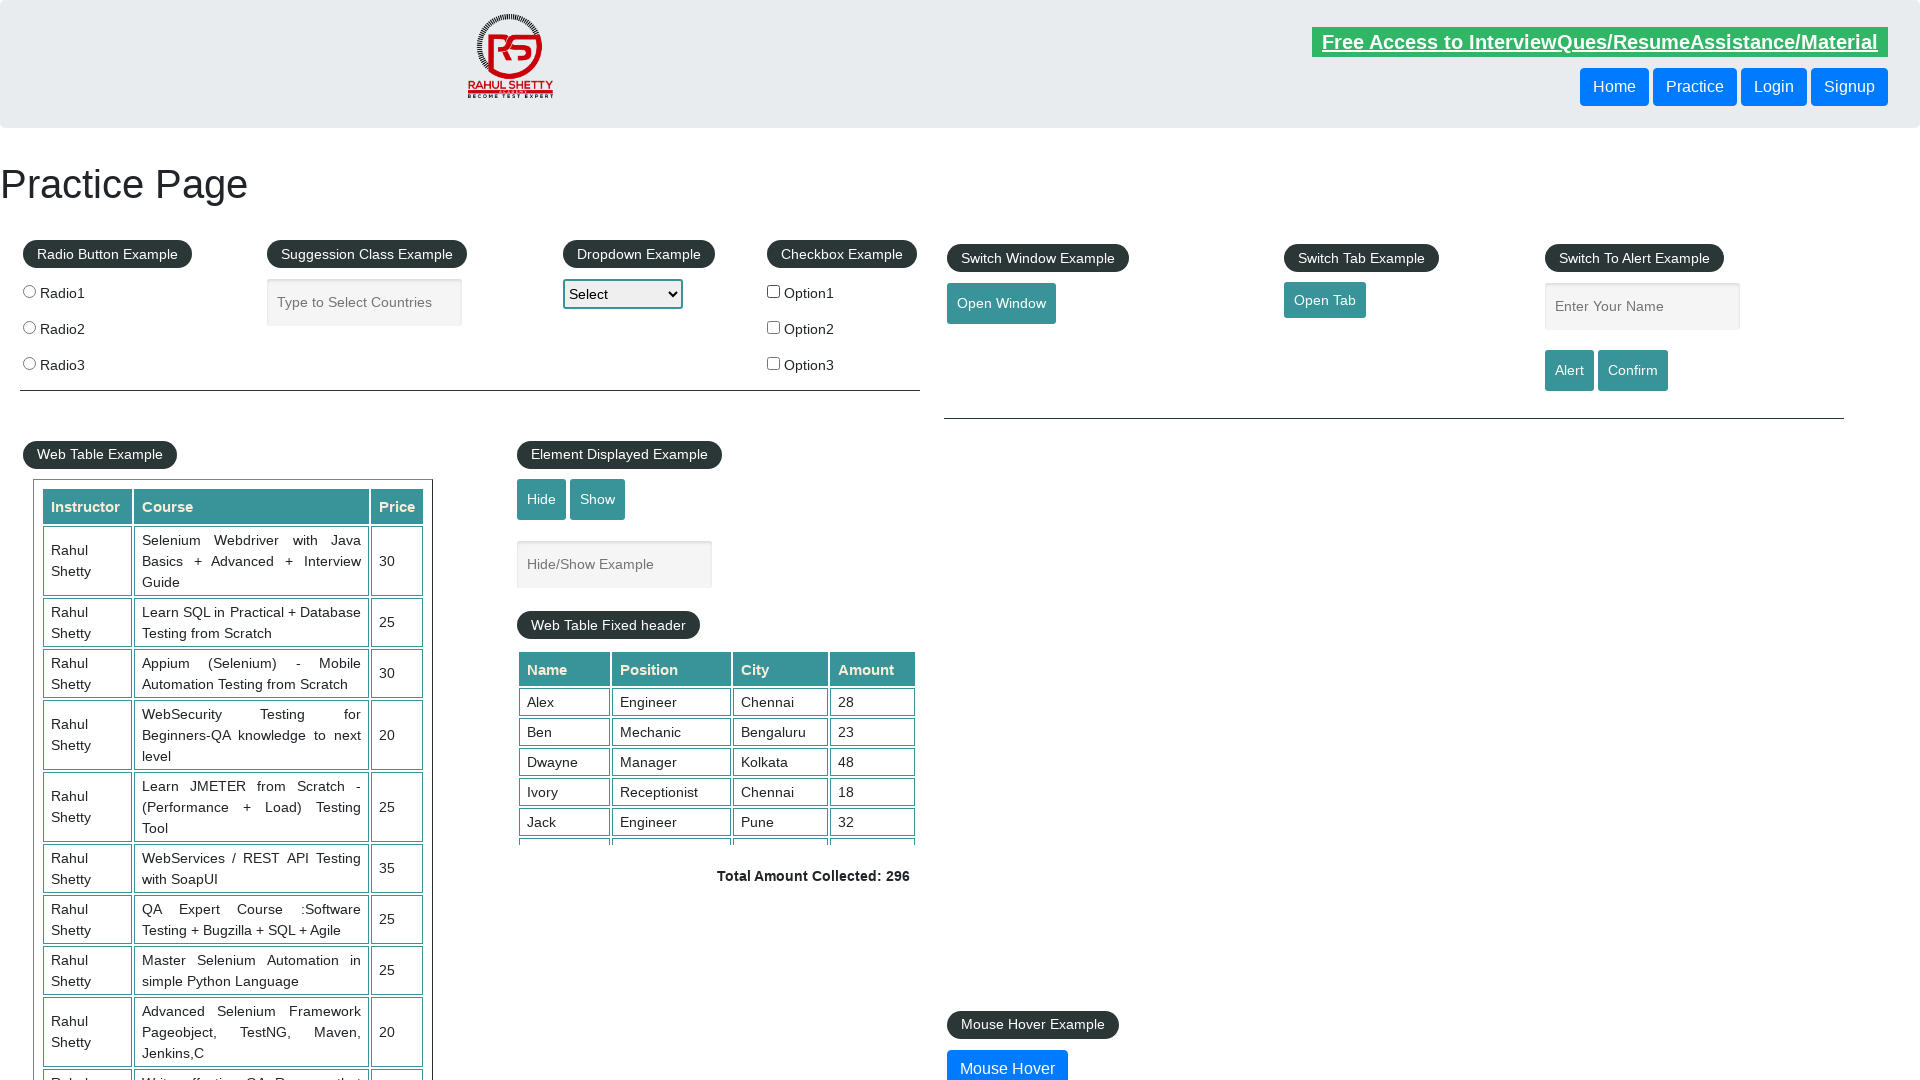

Located all checkboxes on the page
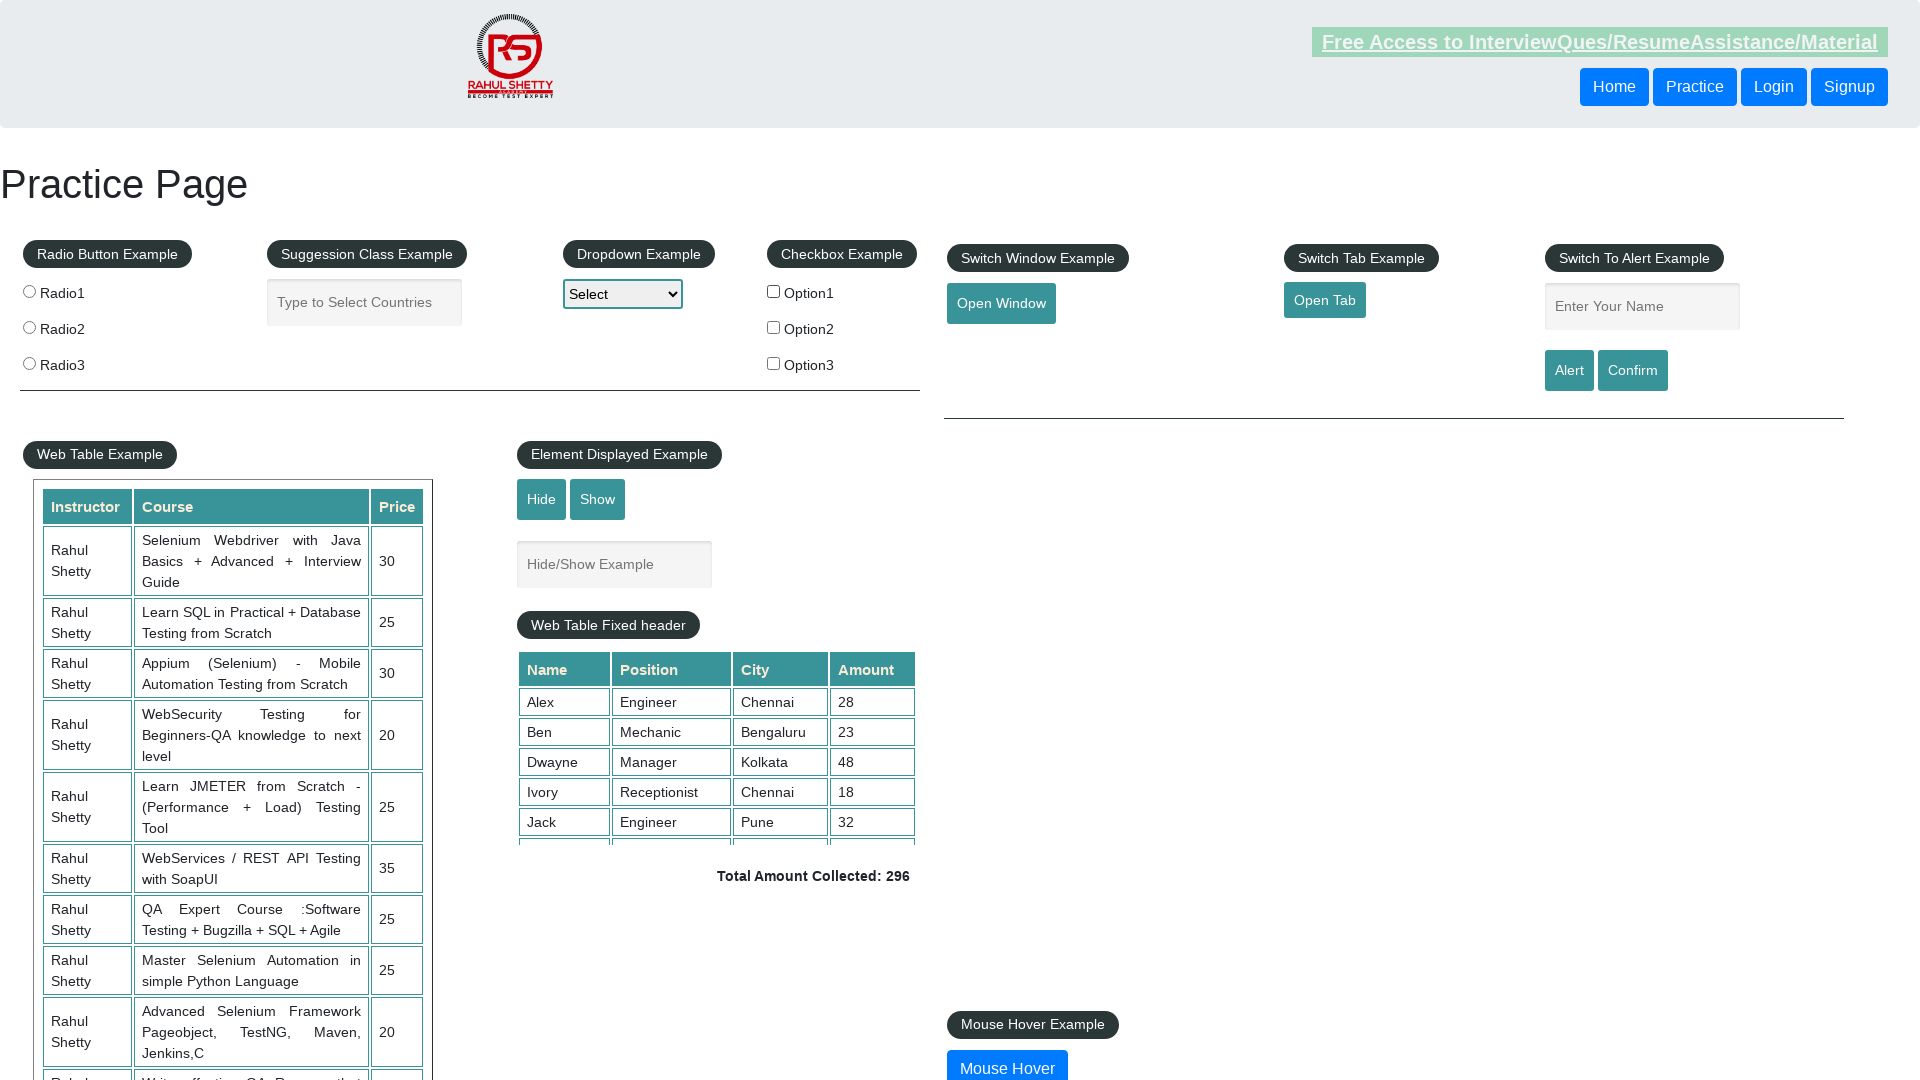

Verified there are 3 checkboxes total on the page
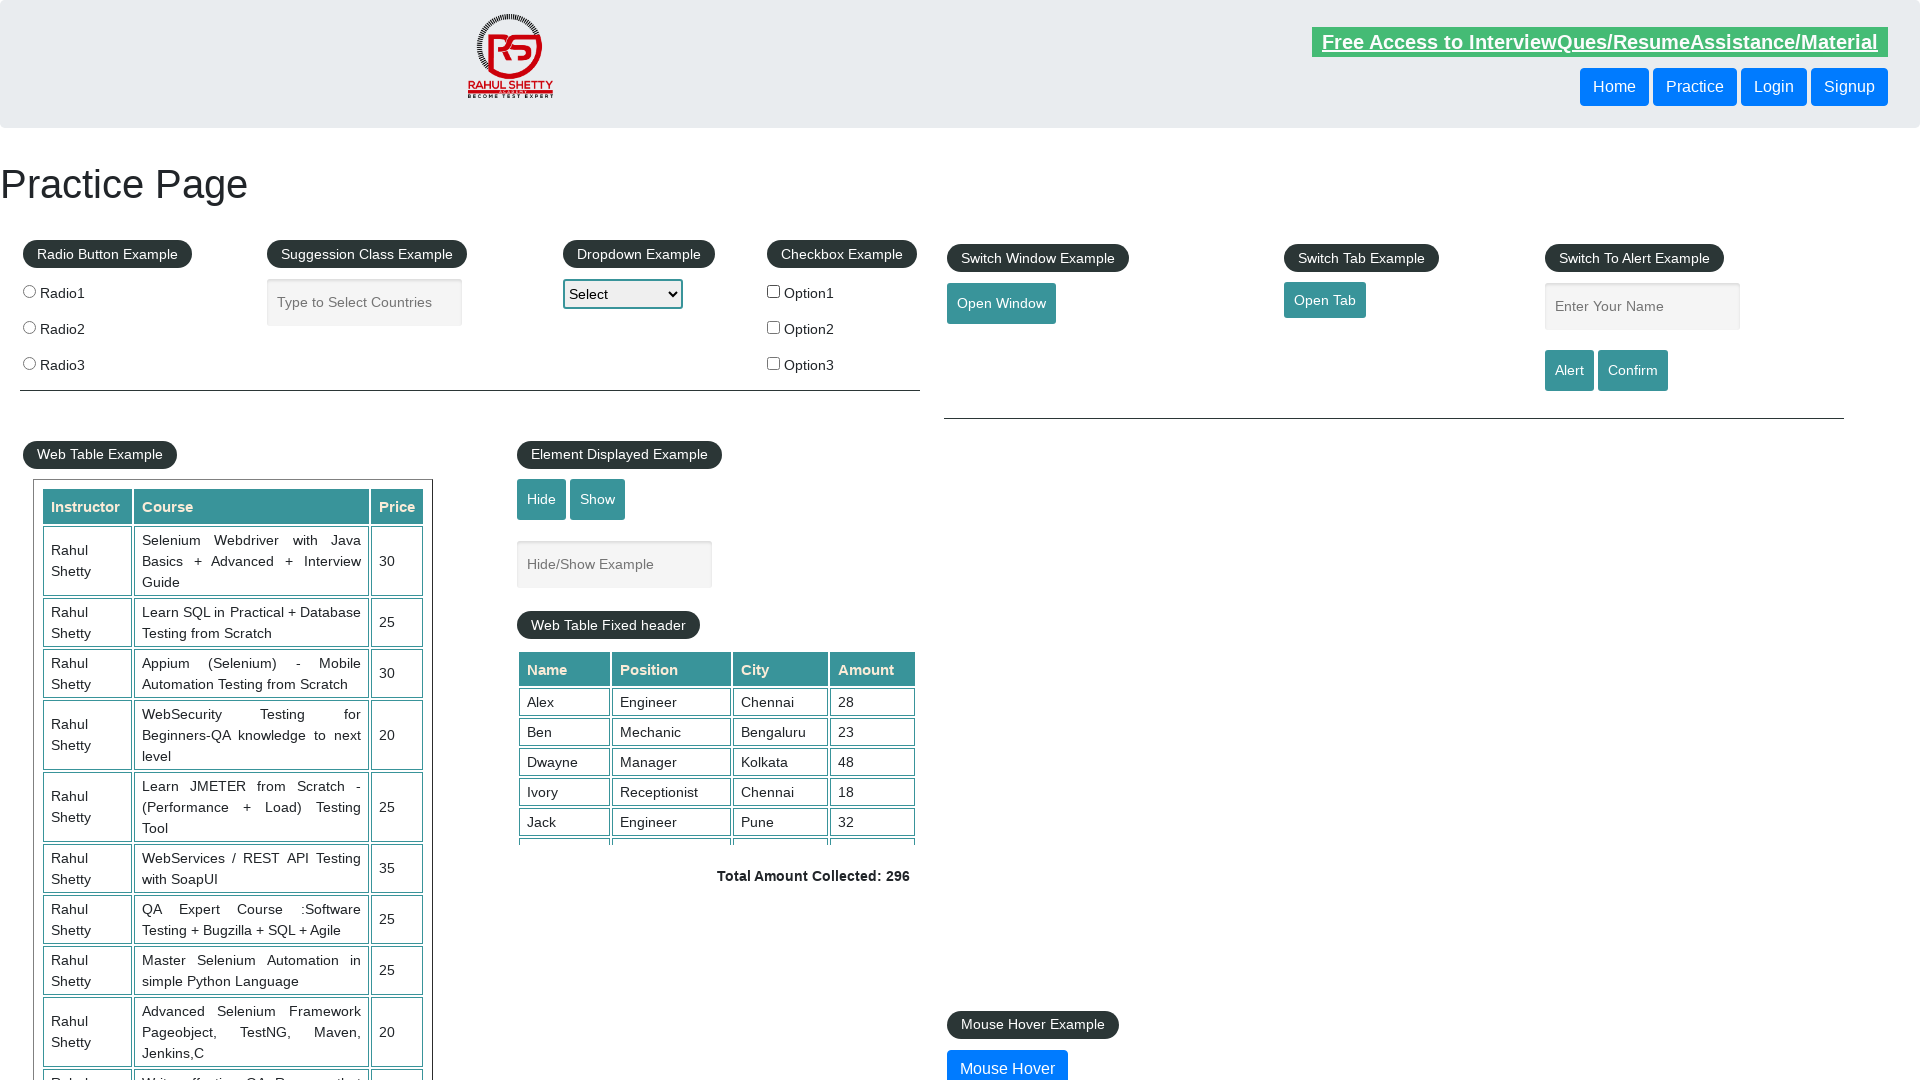

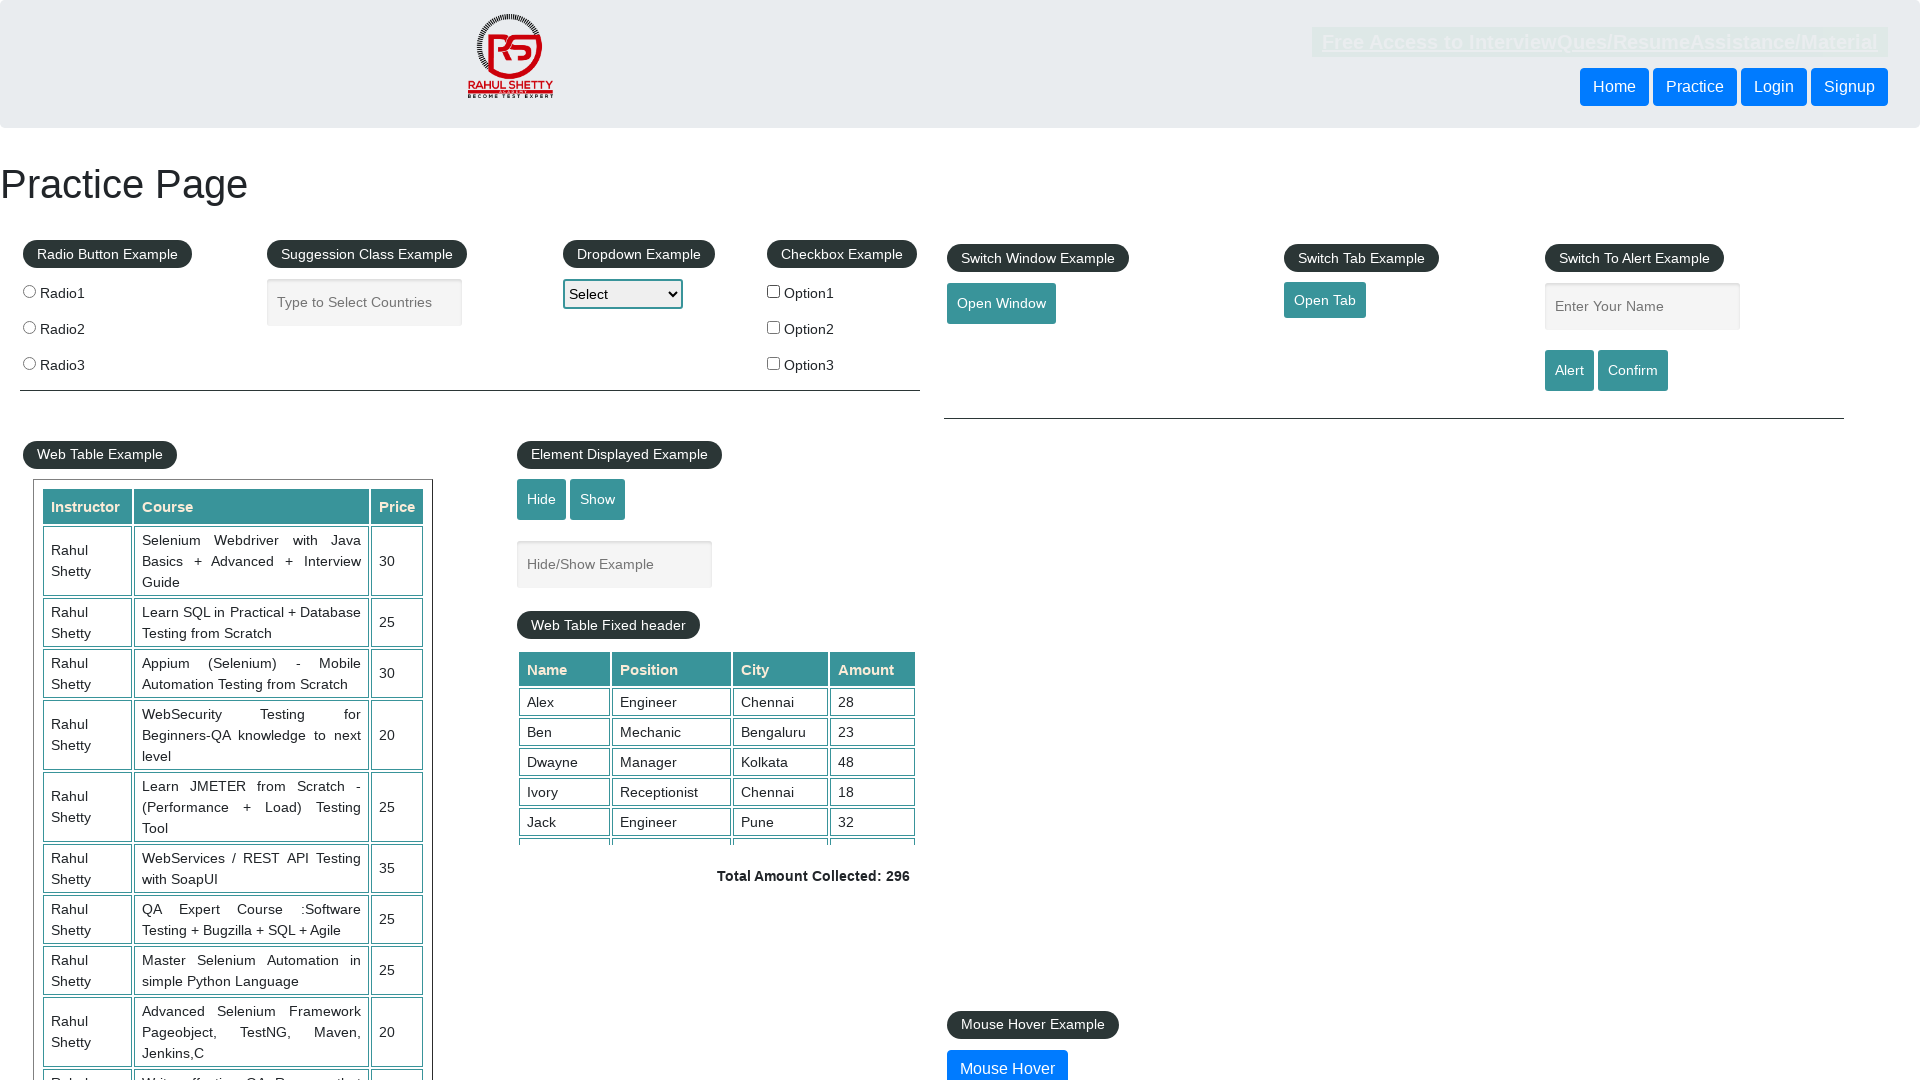